Tests that the text input field is cleared after adding a todo item

Starting URL: https://demo.playwright.dev/todomvc

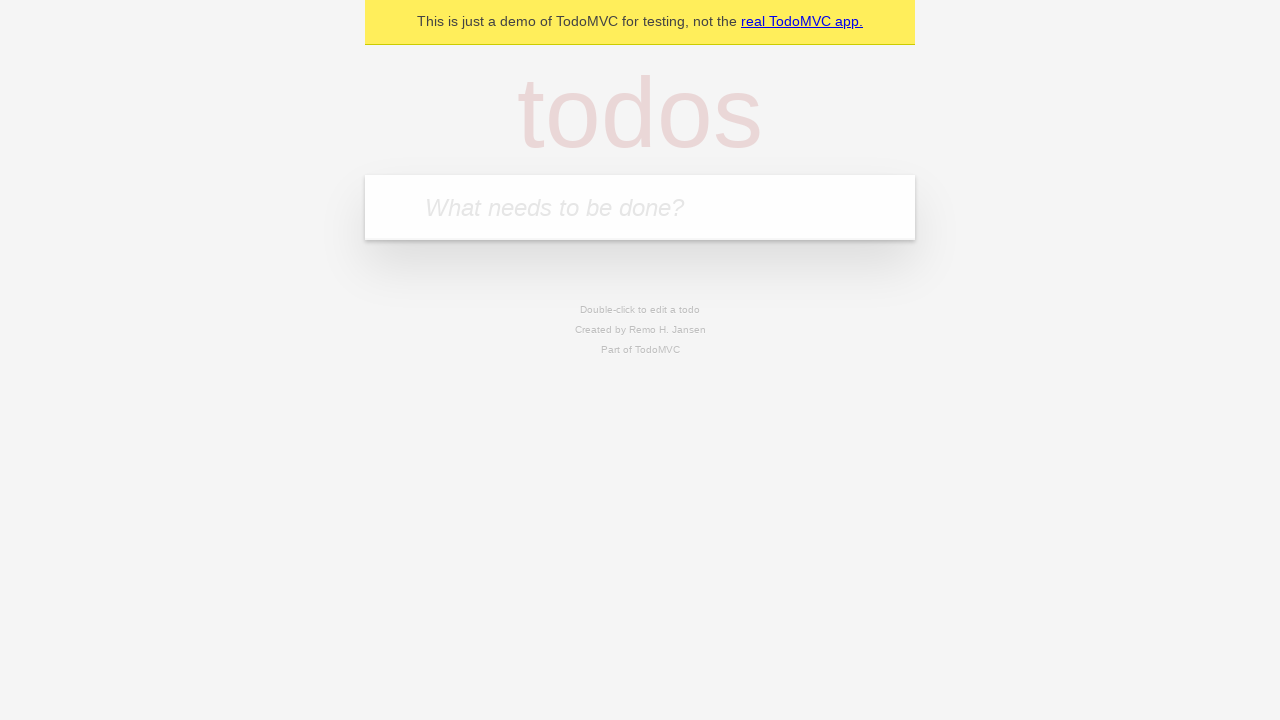

Located the todo input field
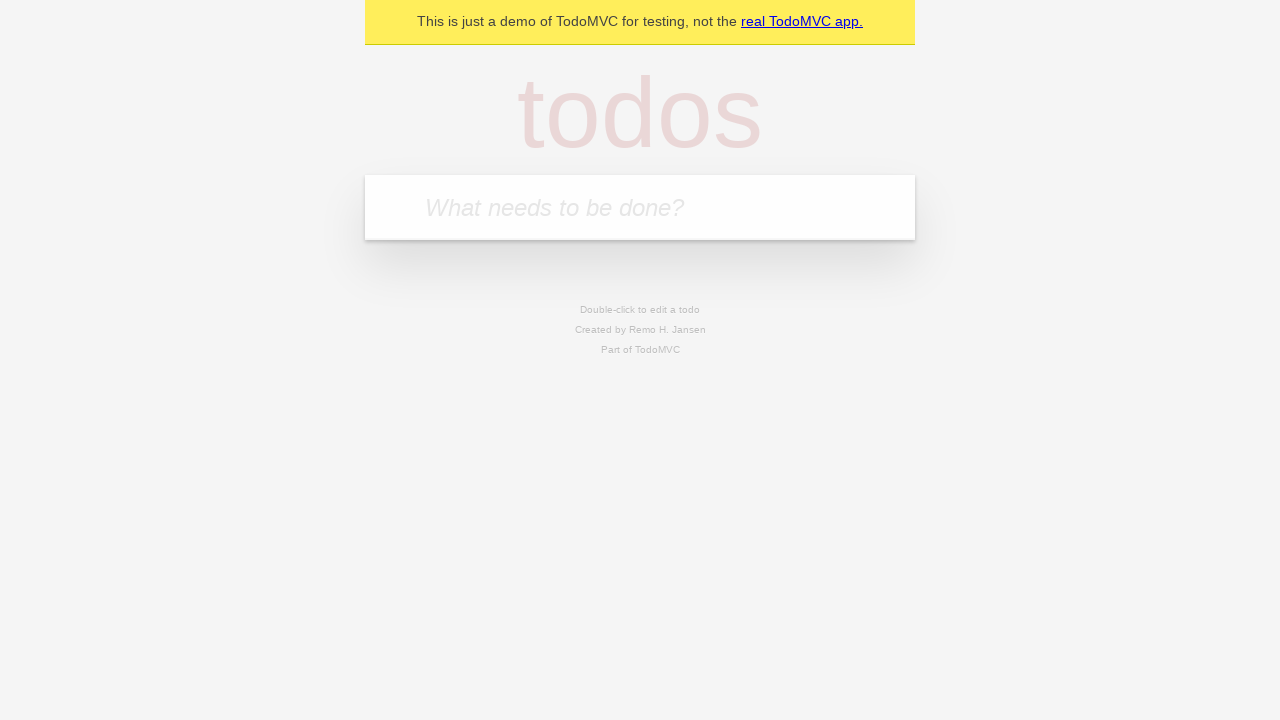

Filled input field with 'buy some cheese' on internal:attr=[placeholder="What needs to be done?"i]
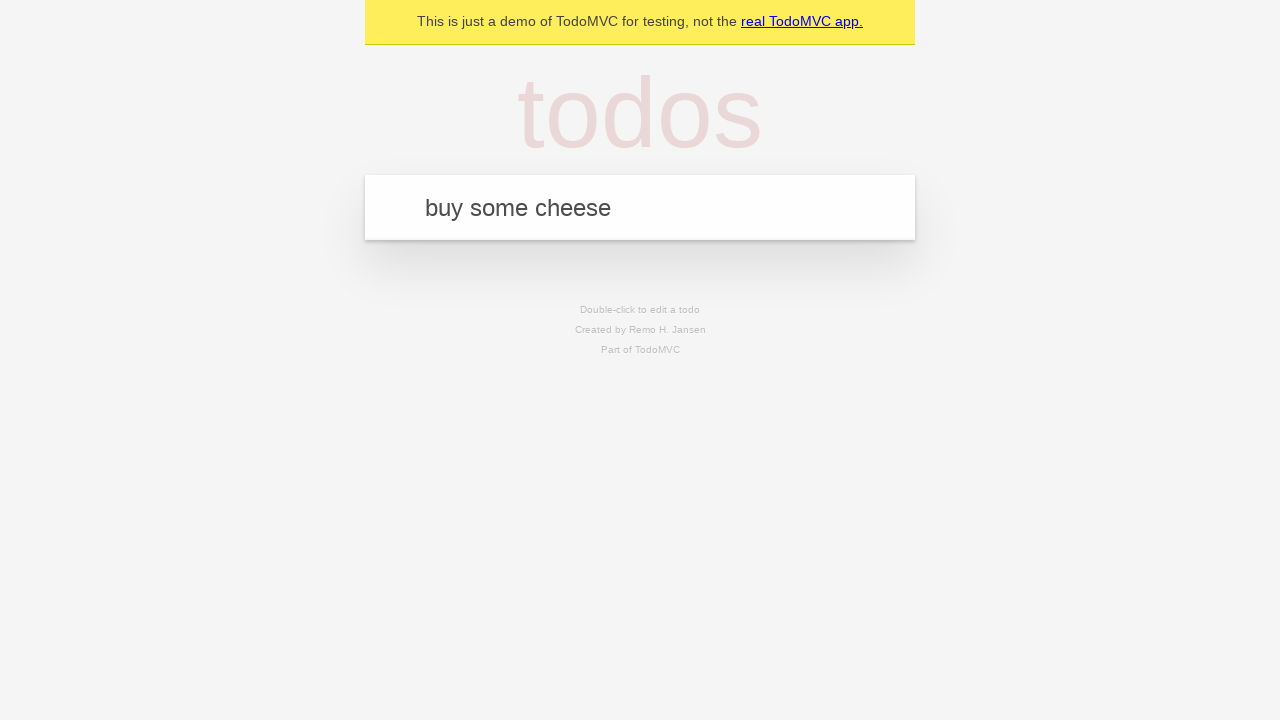

Pressed Enter to add the todo item on internal:attr=[placeholder="What needs to be done?"i]
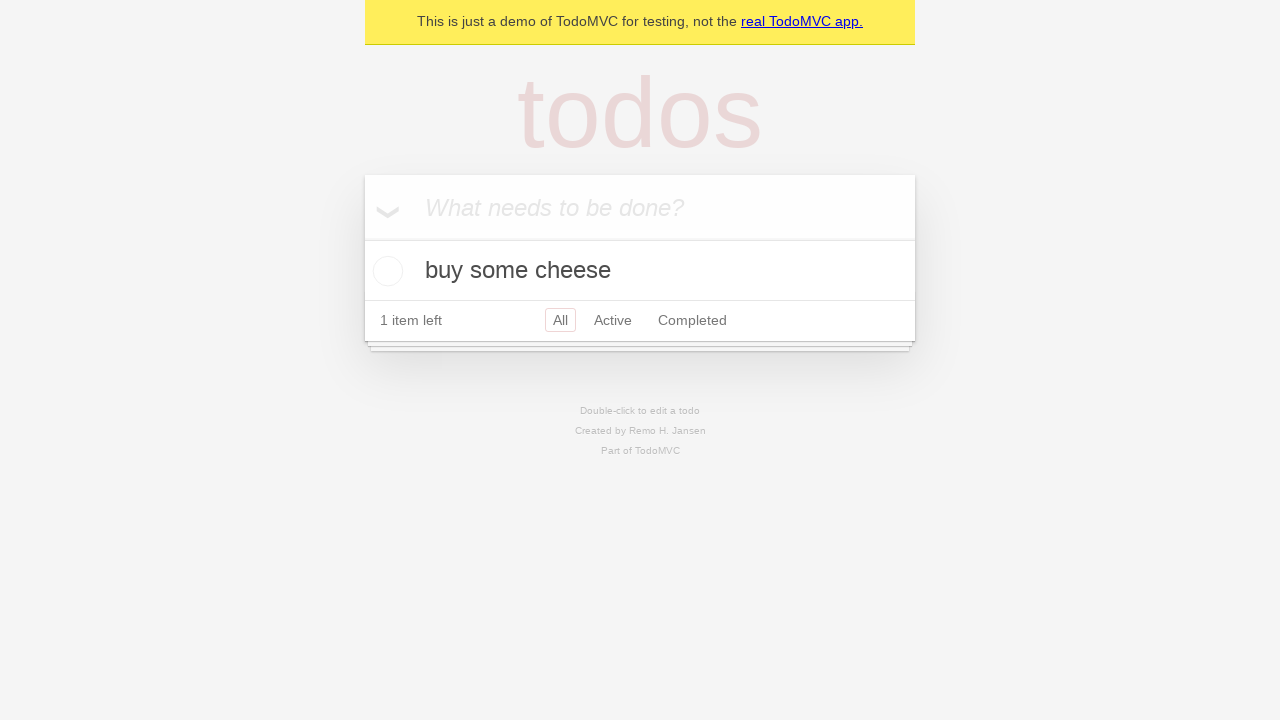

Todo item appeared in the list
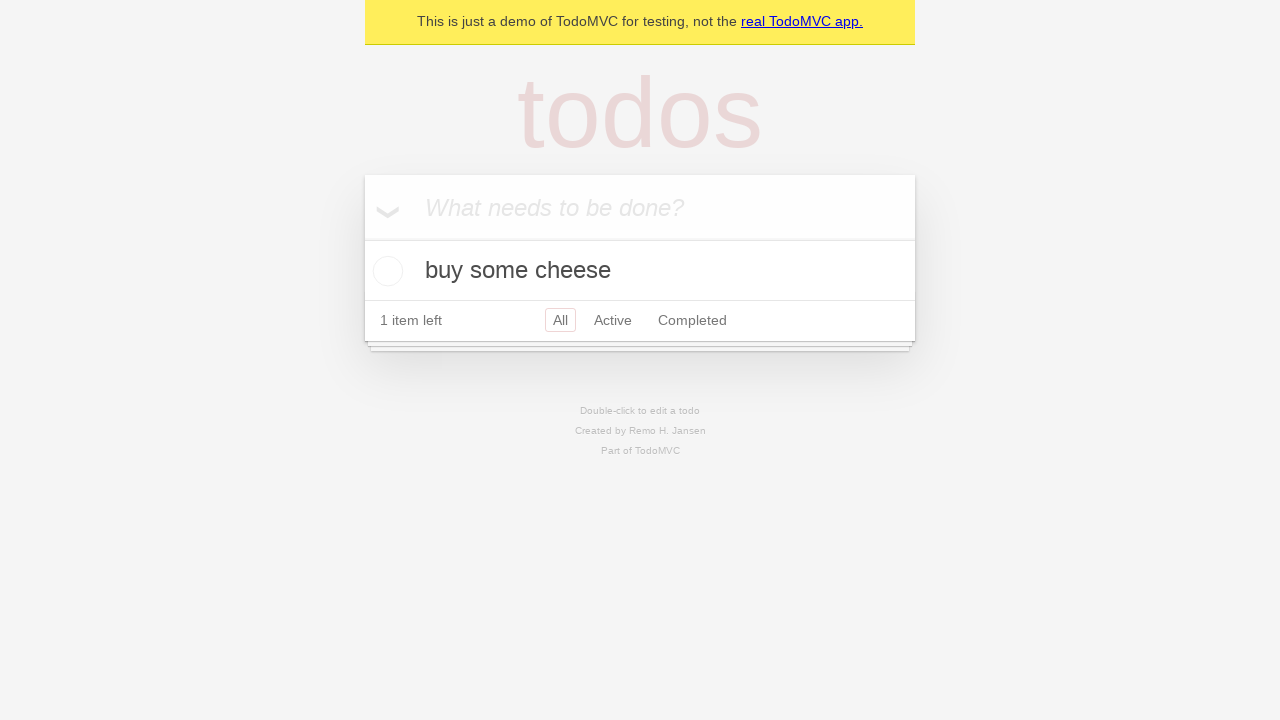

Verified that the text input field was cleared after adding the item
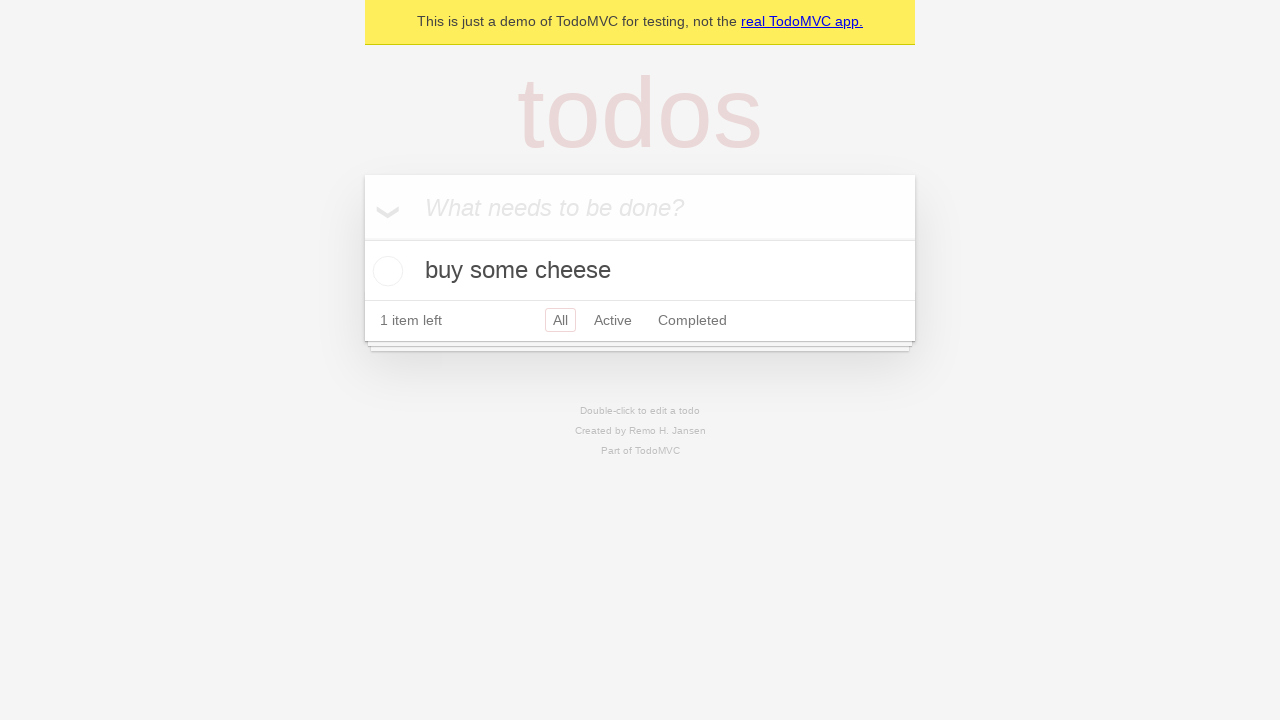

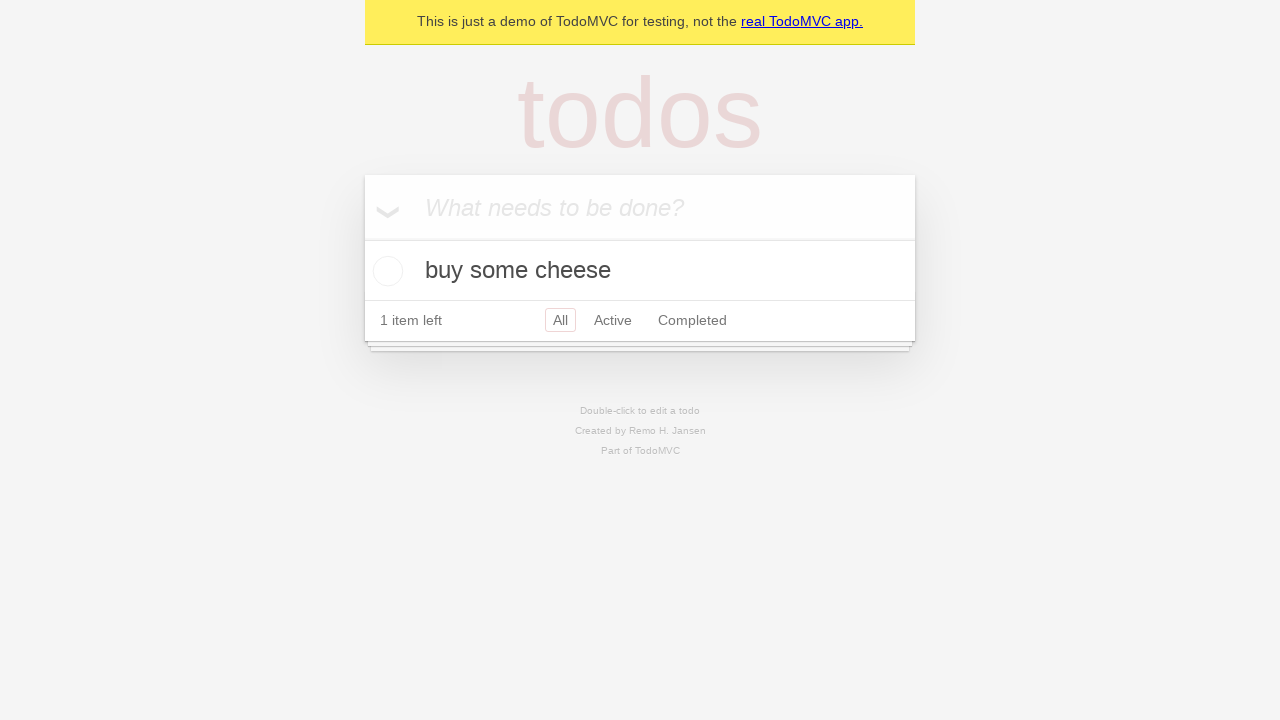